Opens multiple navigation menu links from the Selenium website in new tabs by right-clicking and using keyboard shortcuts, then switches to one of the tabs to verify navigation

Starting URL: https://www.selenium.dev/

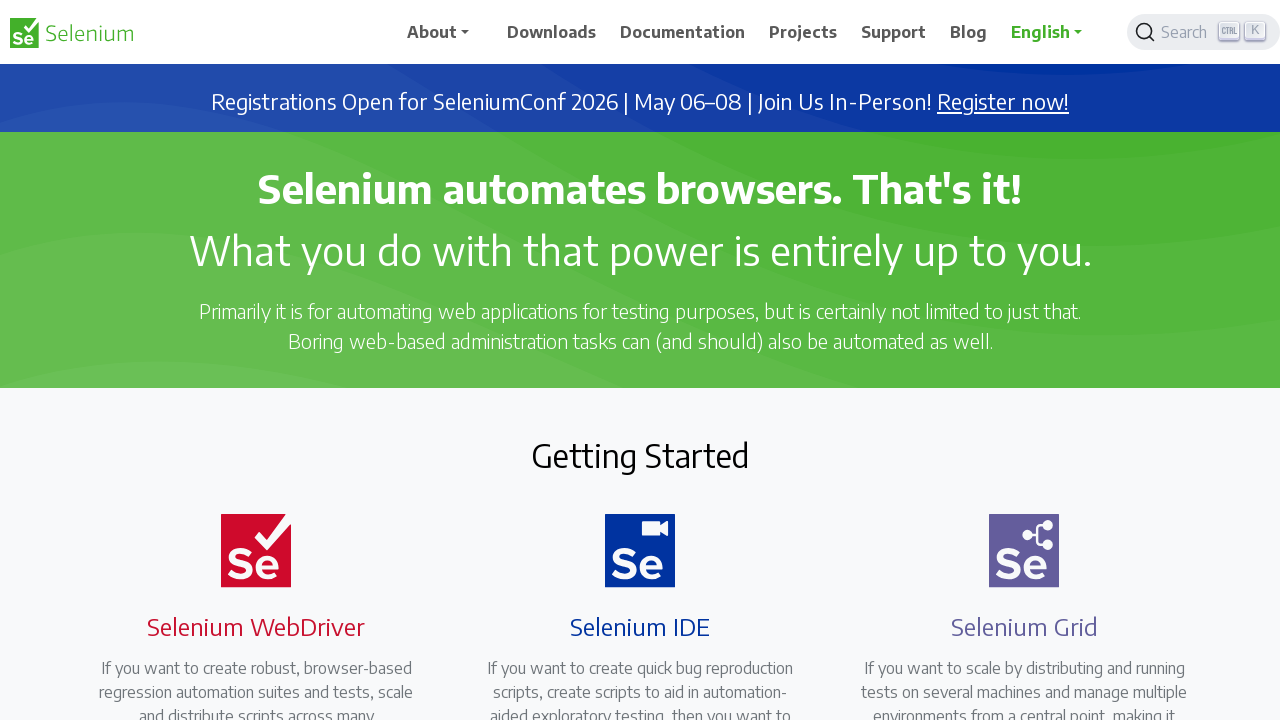

Middle-clicked Downloads link to open in new tab at (552, 32) on xpath=//span[.='Downloads']
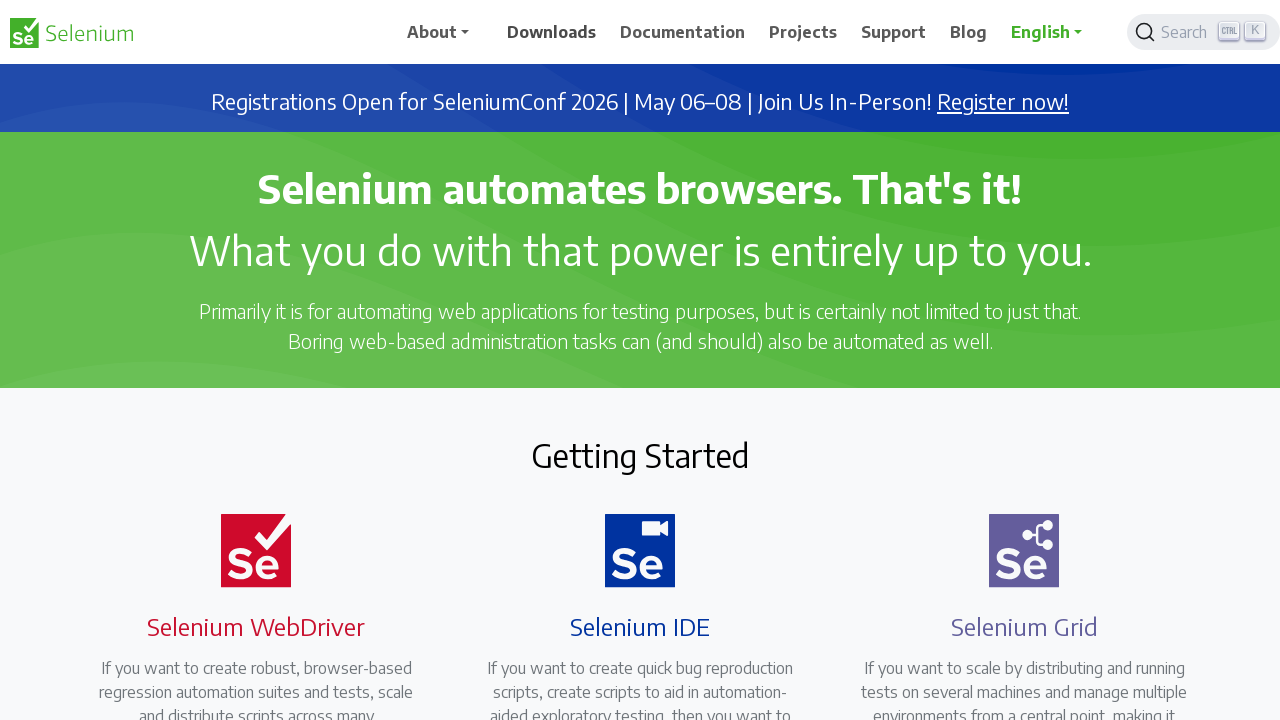

Middle-clicked Documentation link to open in new tab at (683, 32) on xpath=//span[.='Documentation']
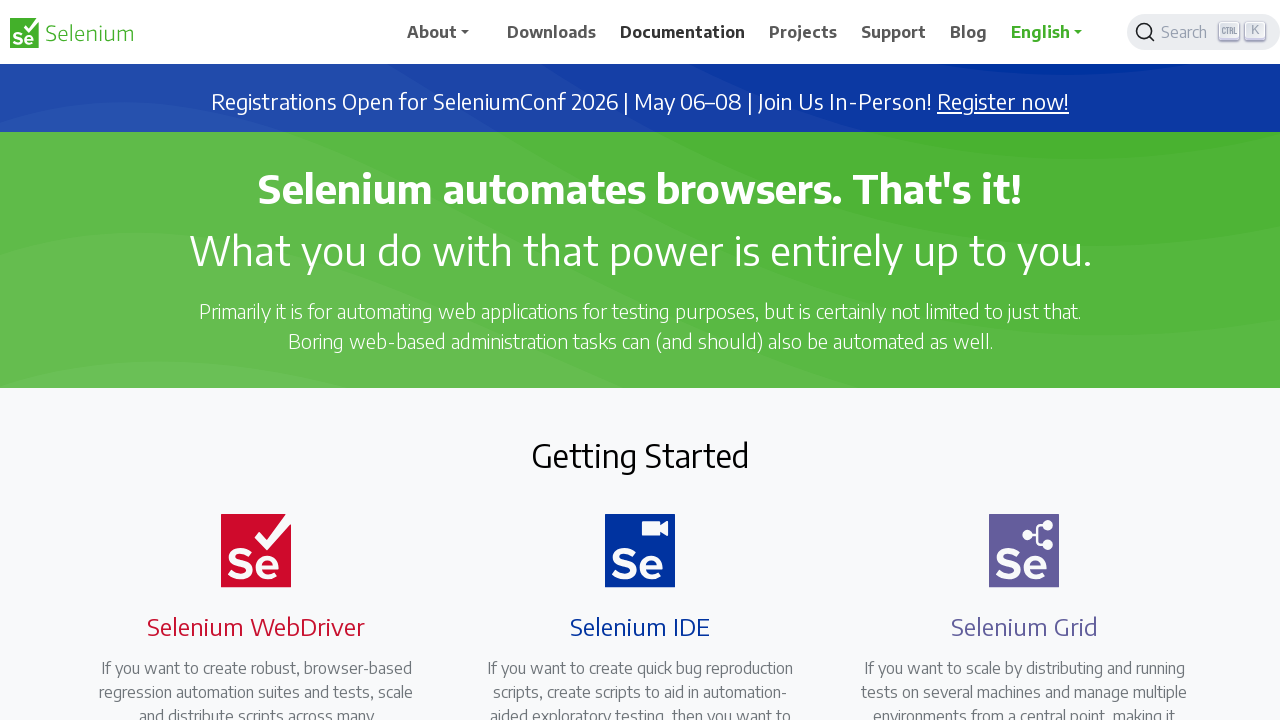

Middle-clicked Projects link to open in new tab at (803, 32) on xpath=//span[.='Projects']
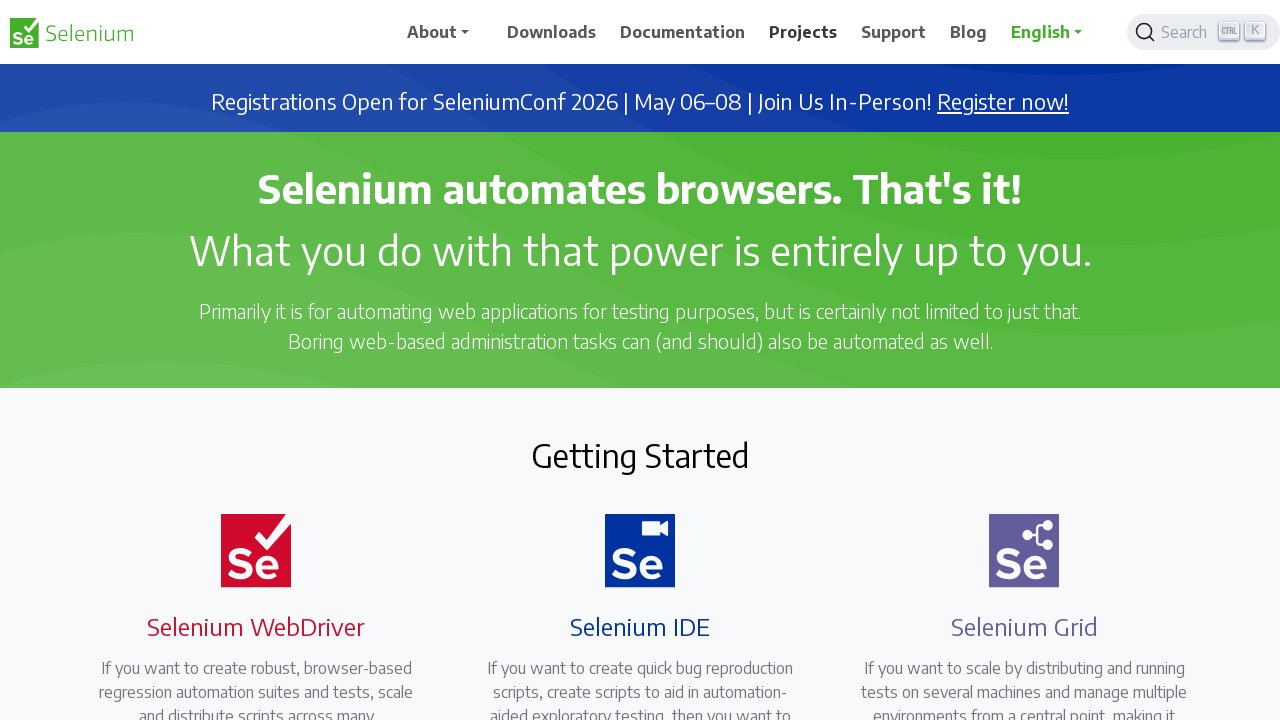

Middle-clicked Support link to open in new tab at (894, 32) on xpath=//span[.='Support']
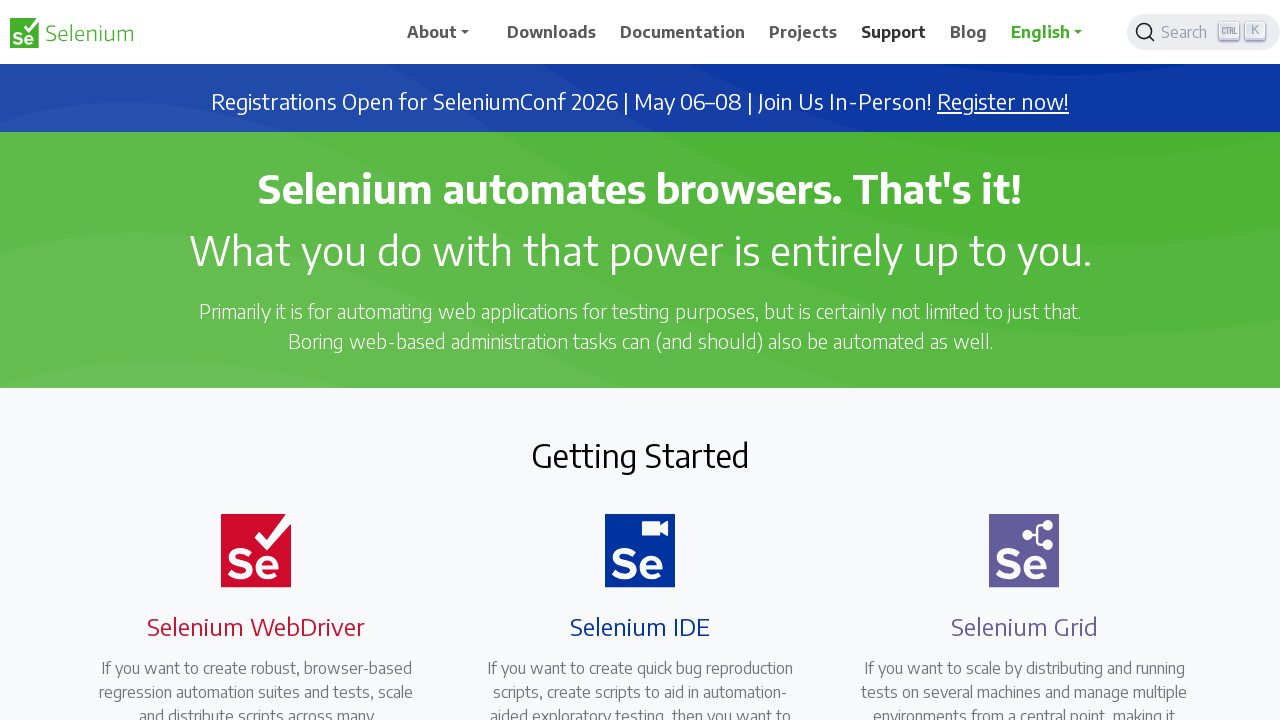

Middle-clicked Blog link to open in new tab at (969, 32) on xpath=//span[.='Blog']
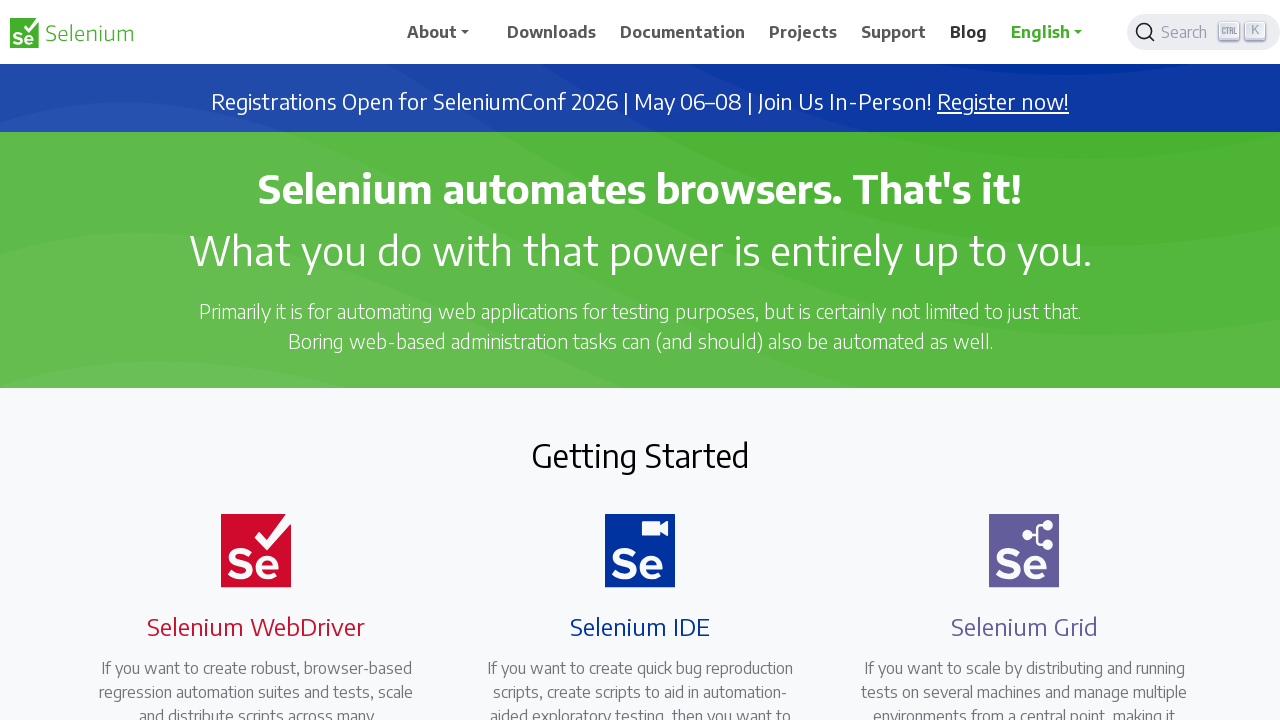

Retrieved all open pages/tabs from context
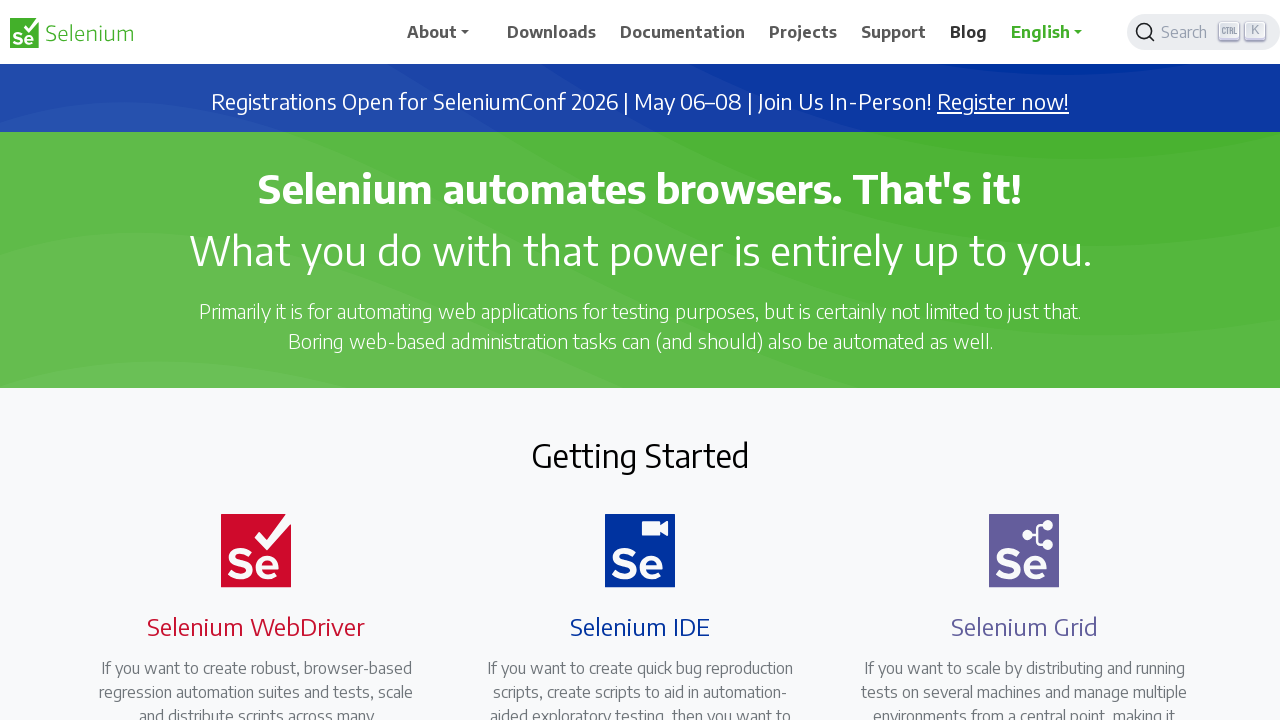

Selected the 4th tab (Support tab) from the open pages
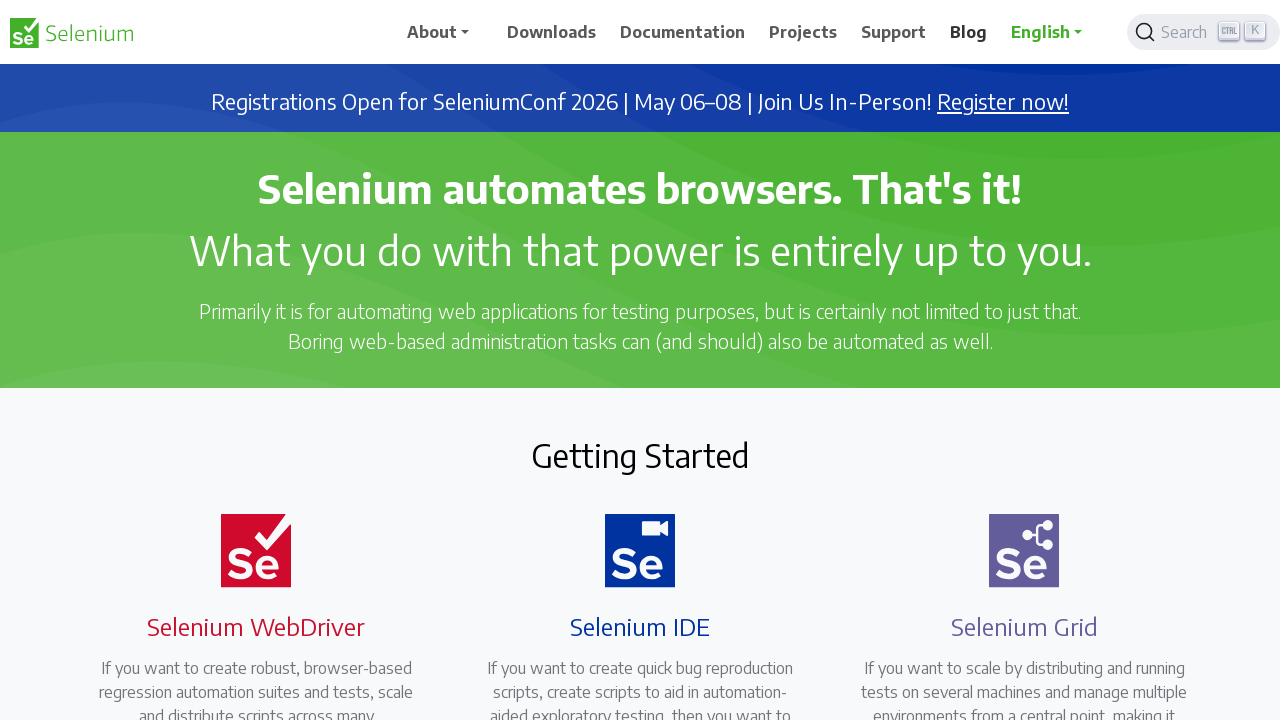

Brought the 4th tab to the front
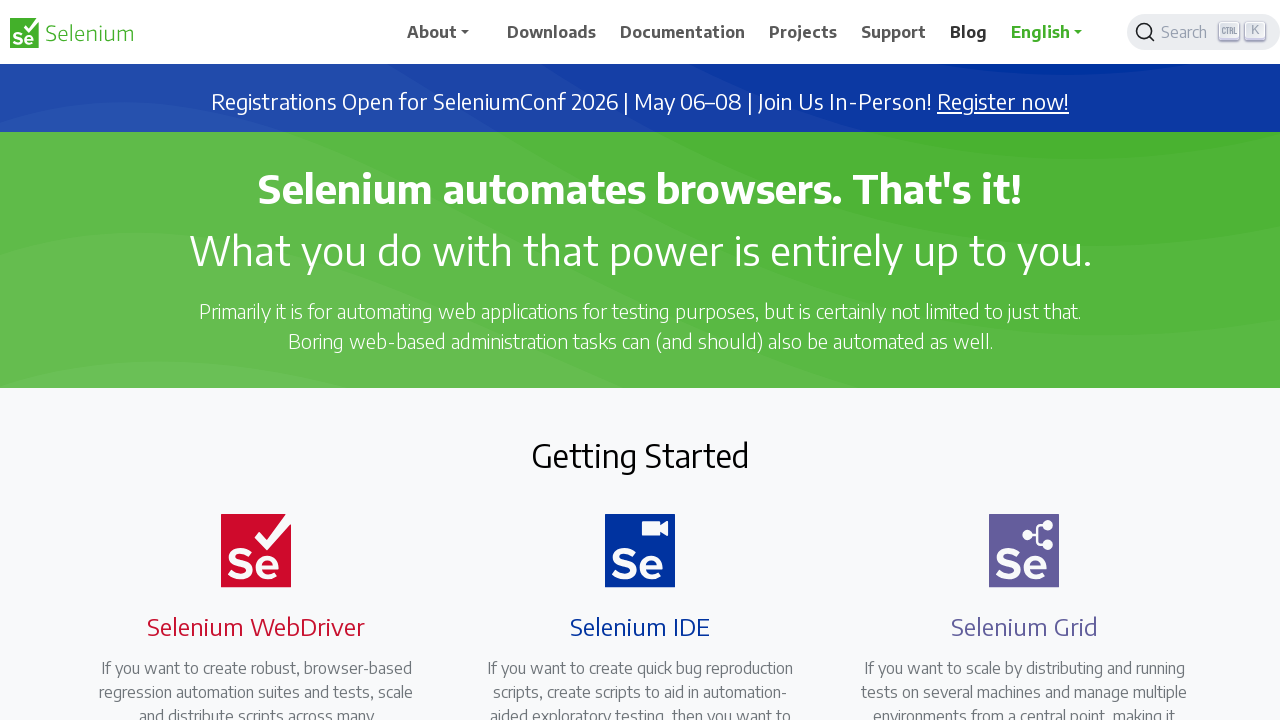

Retrieved page title of switched tab: 'Projects | Selenium'
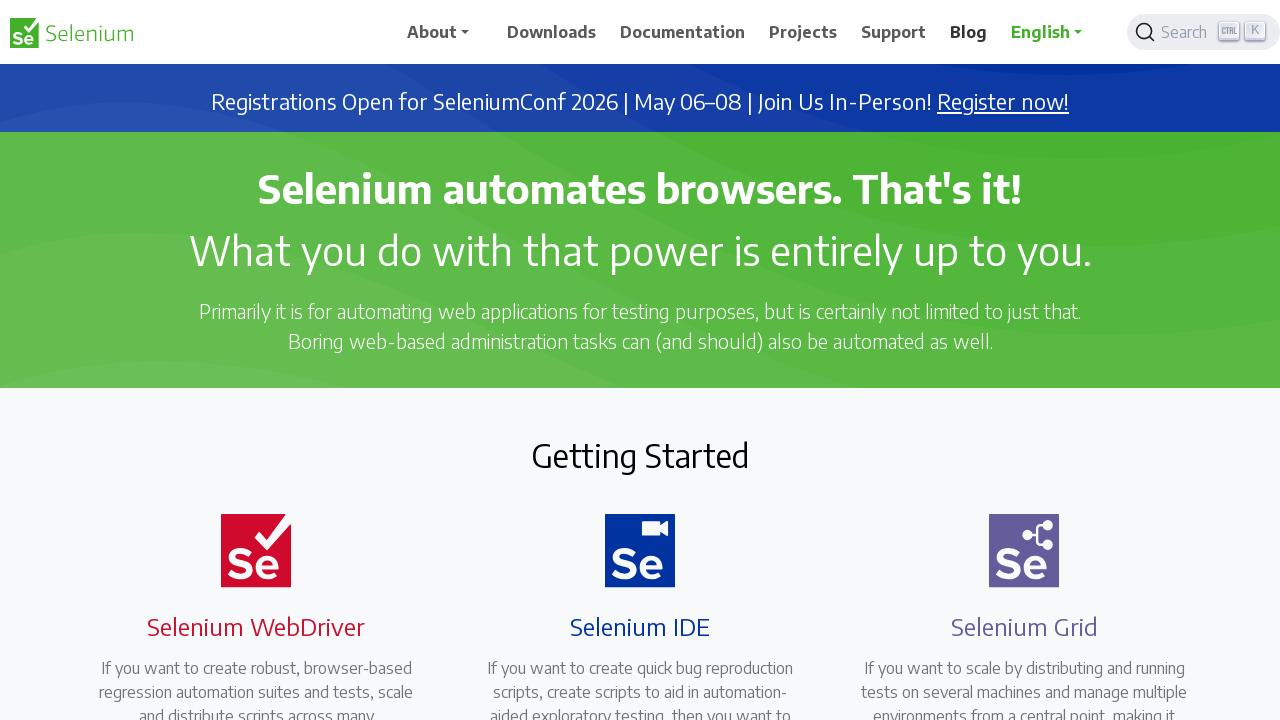

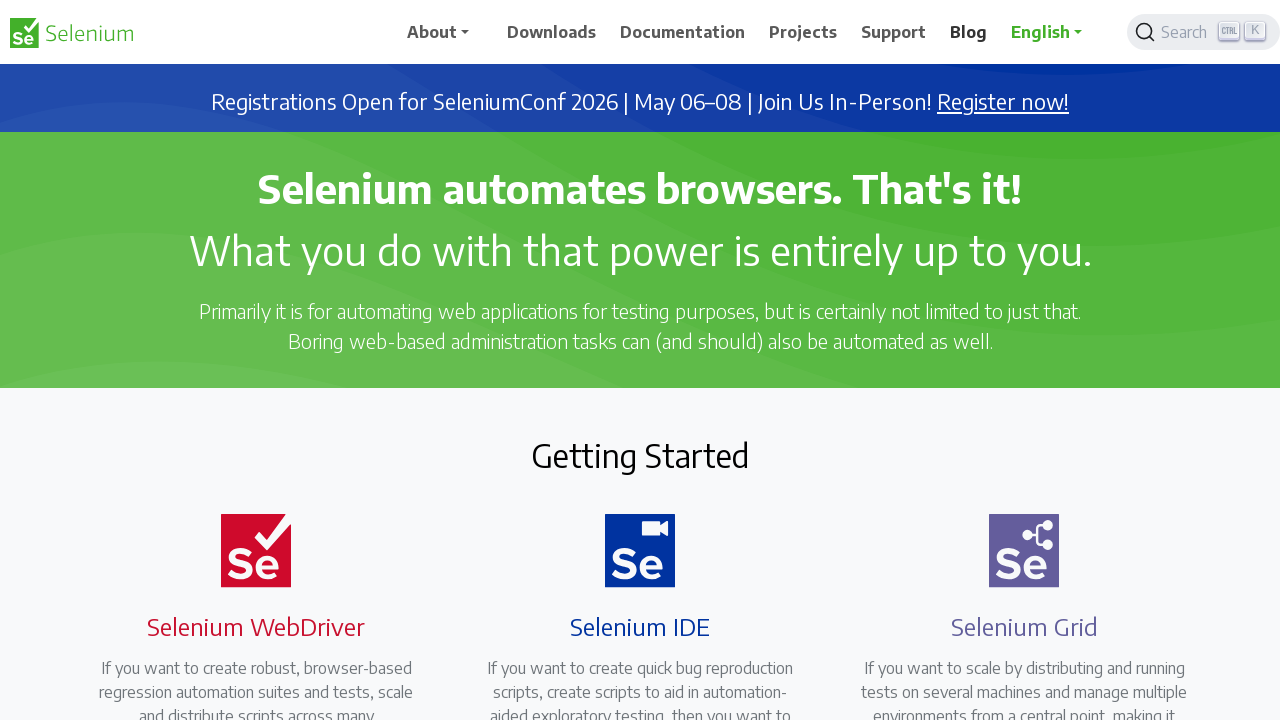